Tests basic calculator operations by clicking number buttons (1, 0, 0) and the plus operator, then refreshes the page.

Starting URL: https://www.calculator.net/

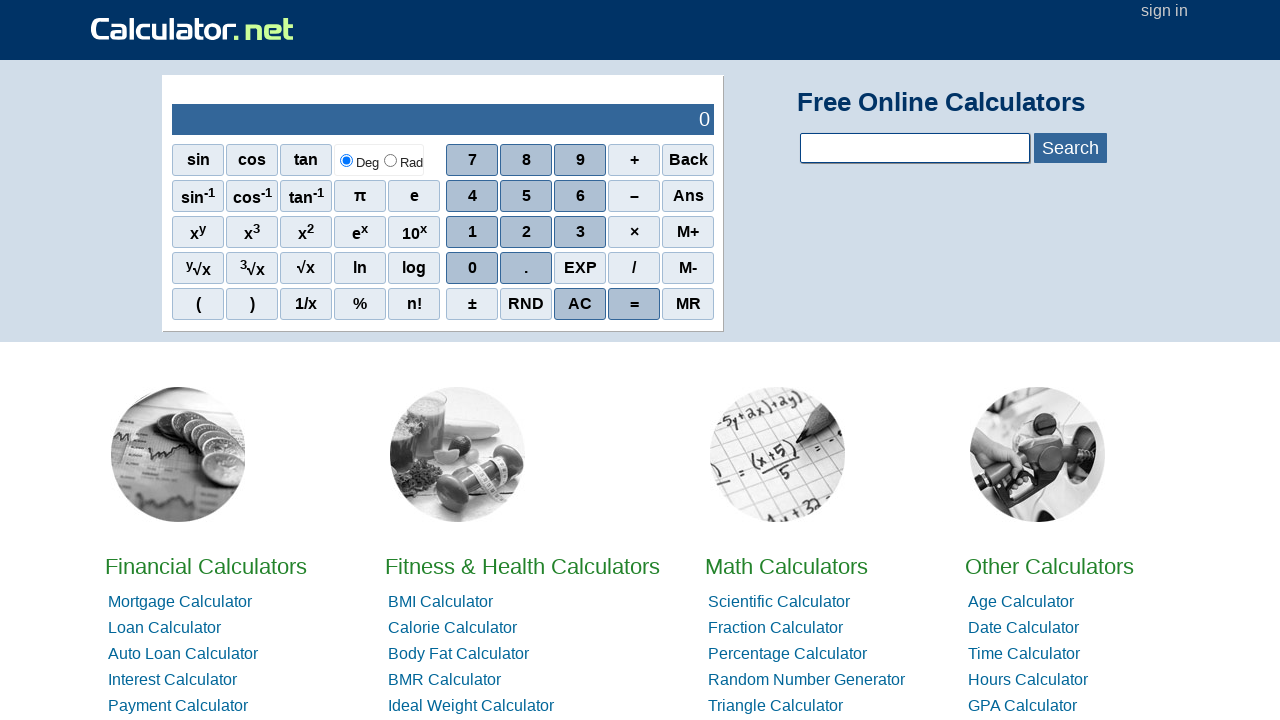

Clicked number 1 button on calculator at (472, 232) on //span[@onclick="r(1)"]
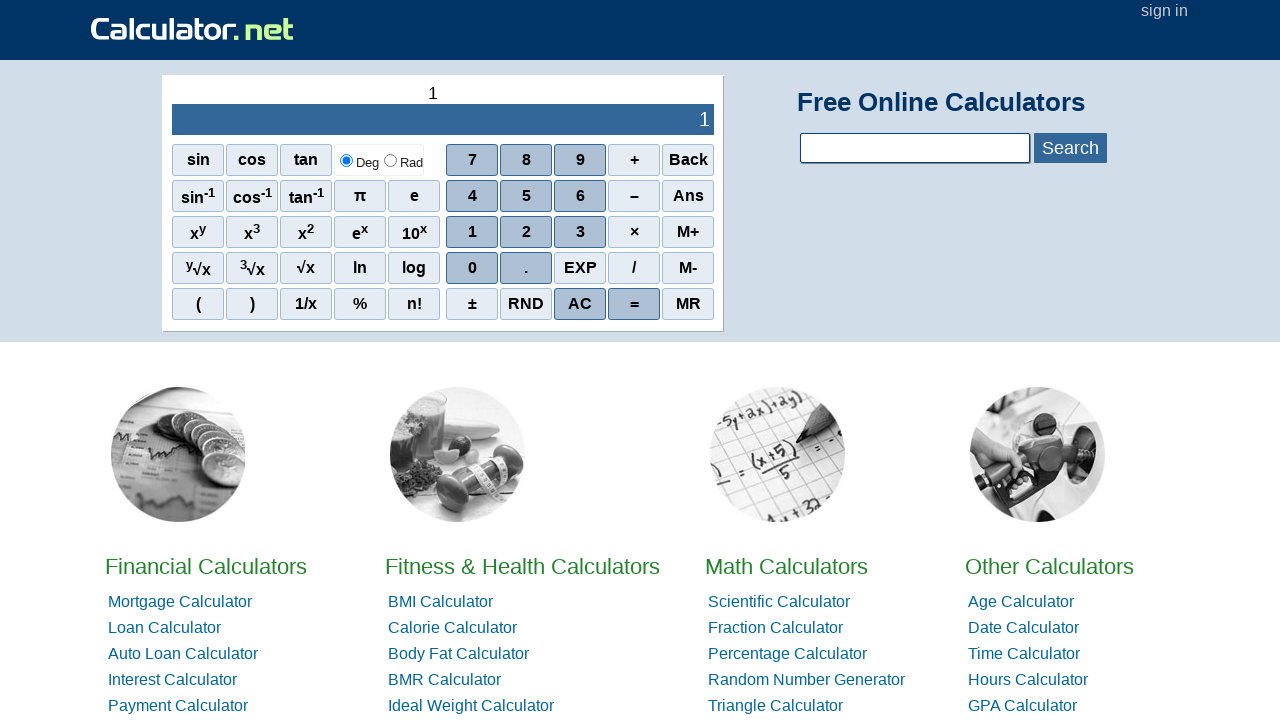

Clicked number 0 button on calculator at (472, 268) on //span[@onclick="r(0)"]
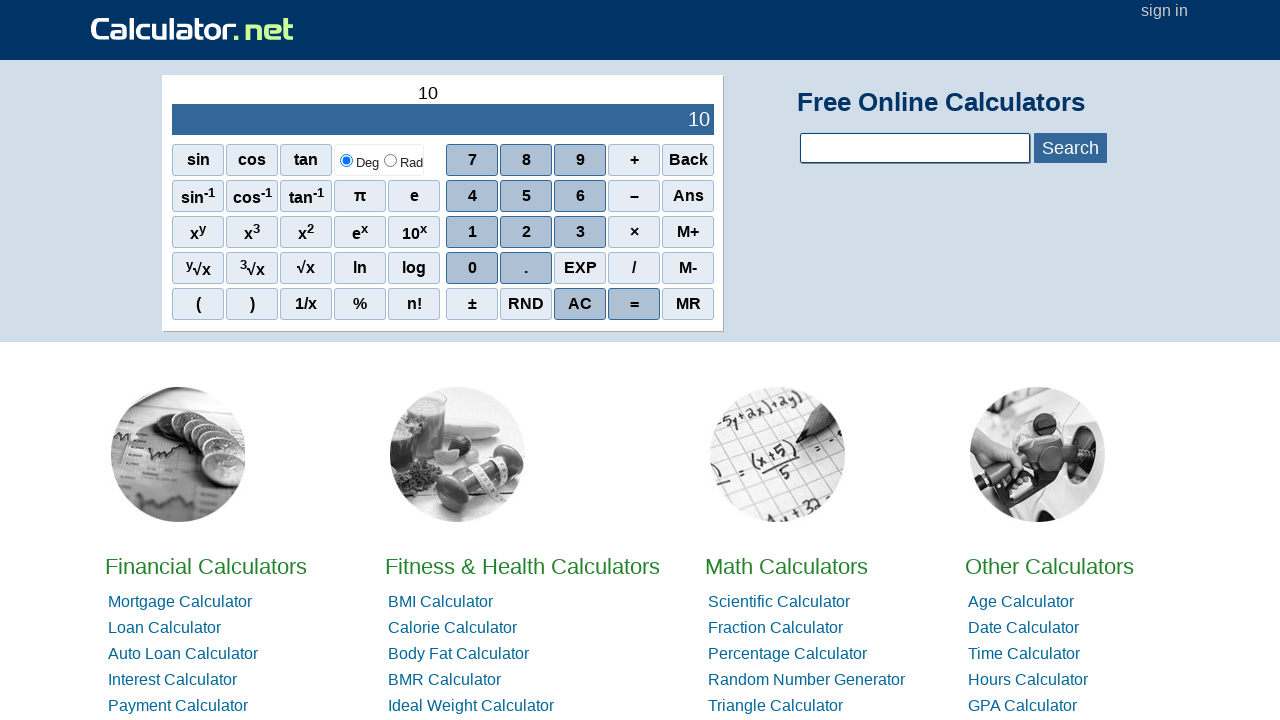

Clicked number 0 button again on calculator at (472, 268) on //span[@onclick="r(0)"]
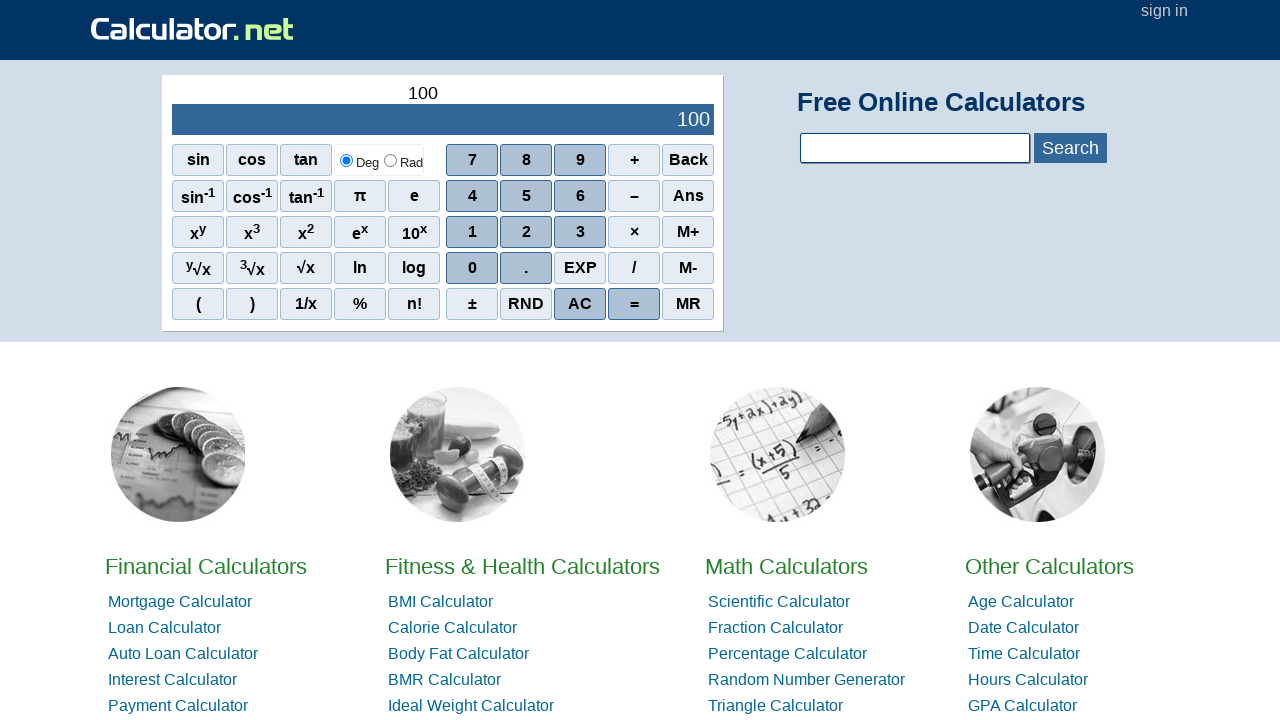

Clicked plus operator button on calculator at (634, 160) on xpath=//span[text()='+' and contains(@class,'sciop')]
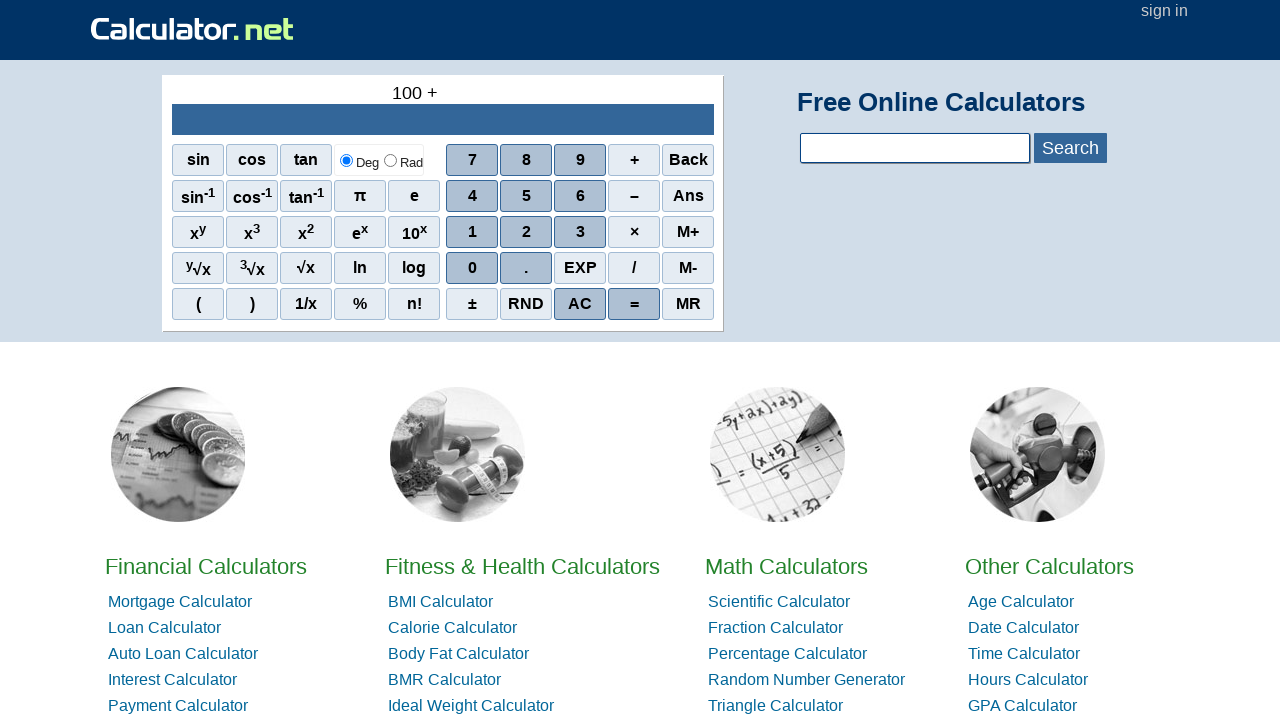

Refreshed the page
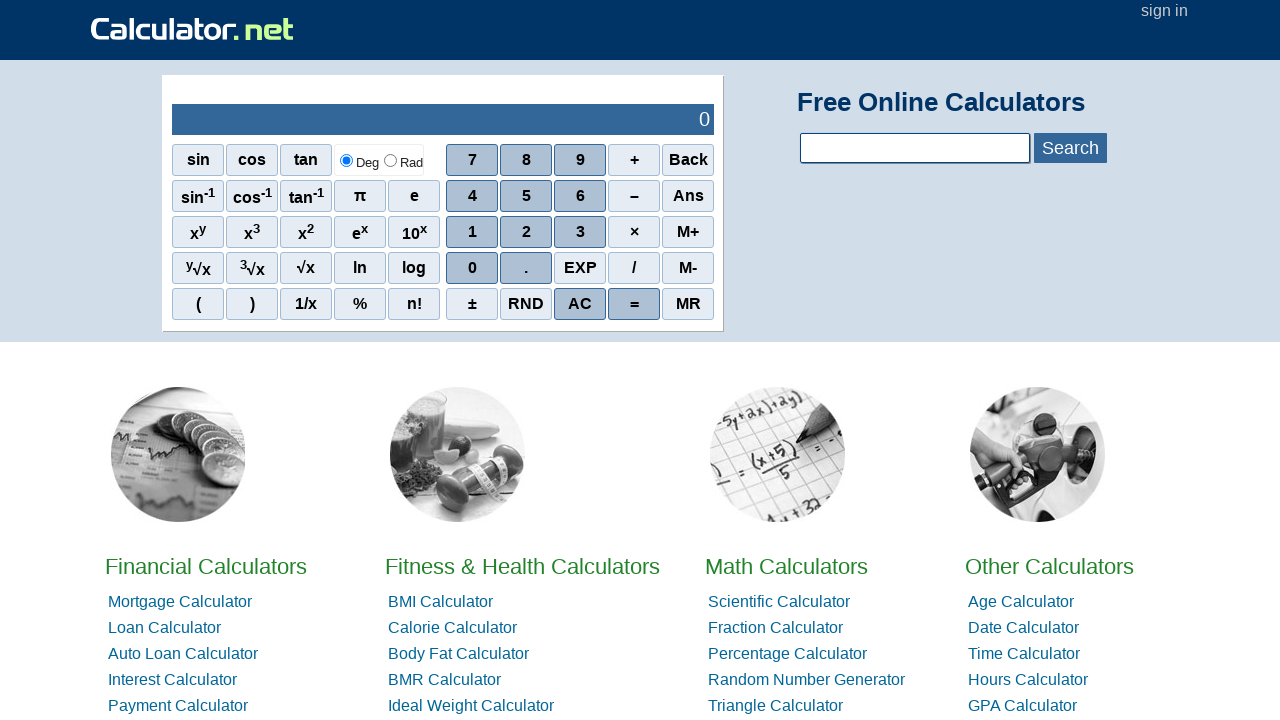

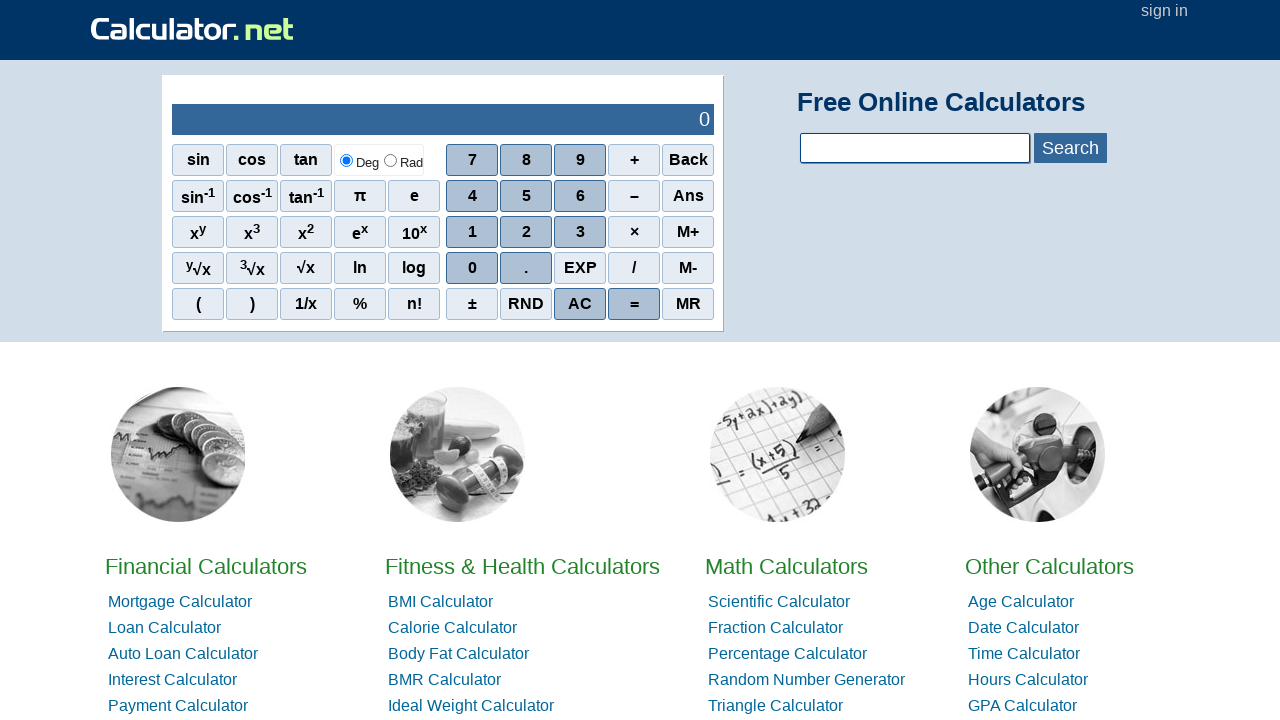